Navigates to the ICLR 2020 Conference page on OpenReview and verifies that the tabs navigation container is present on the page.

Starting URL: https://openreview.net/group?id=ICLR.cc/2020/Conference

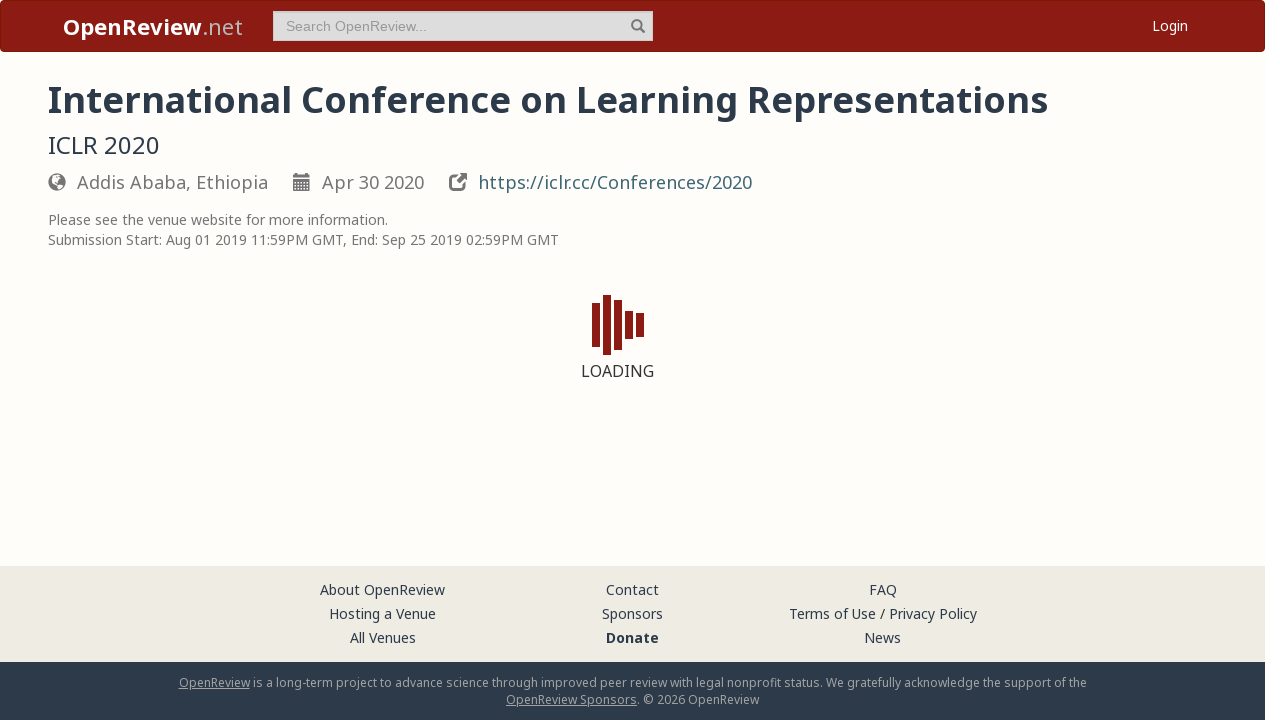

Navigated to ICLR 2020 Conference page on OpenReview
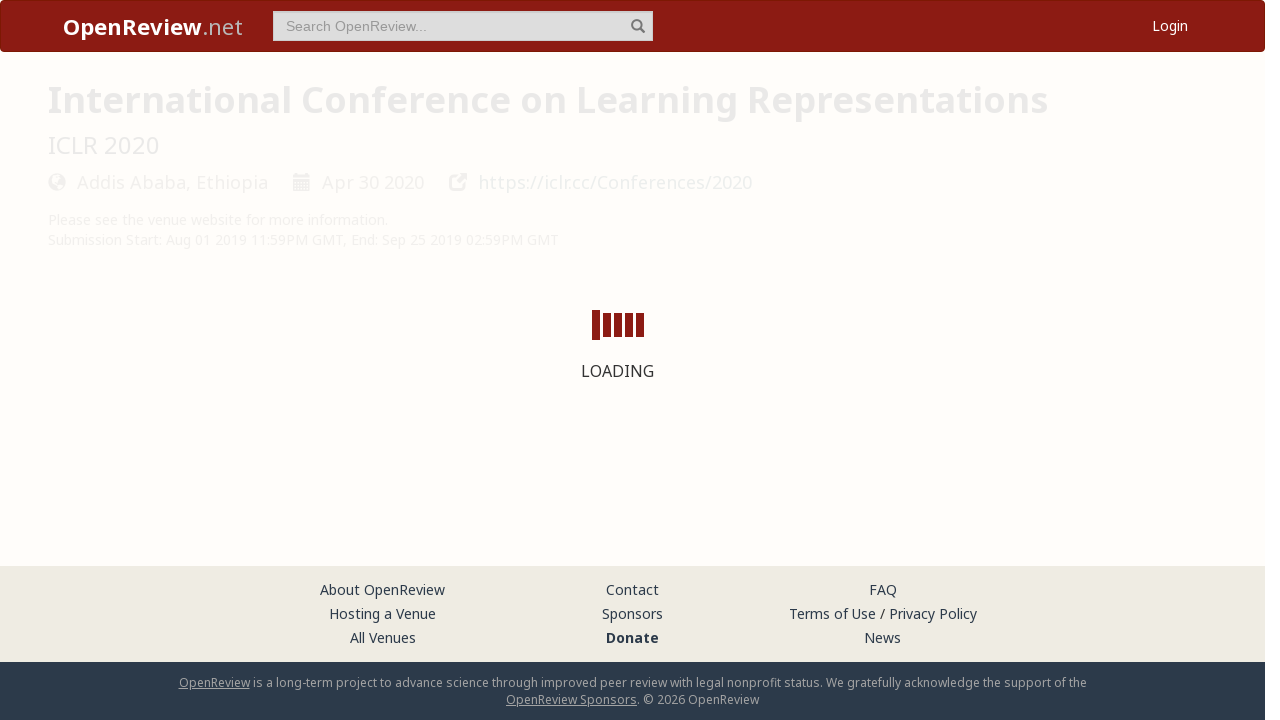

Verified that tabs navigation container is present on the page
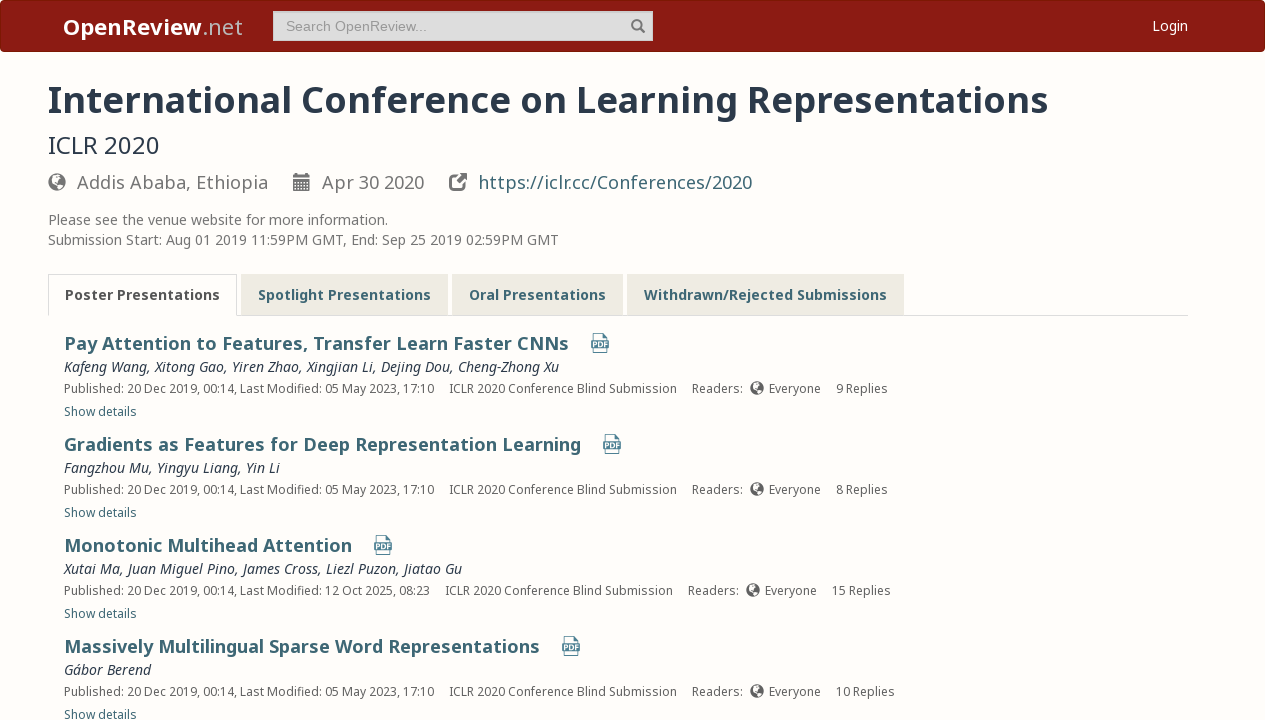

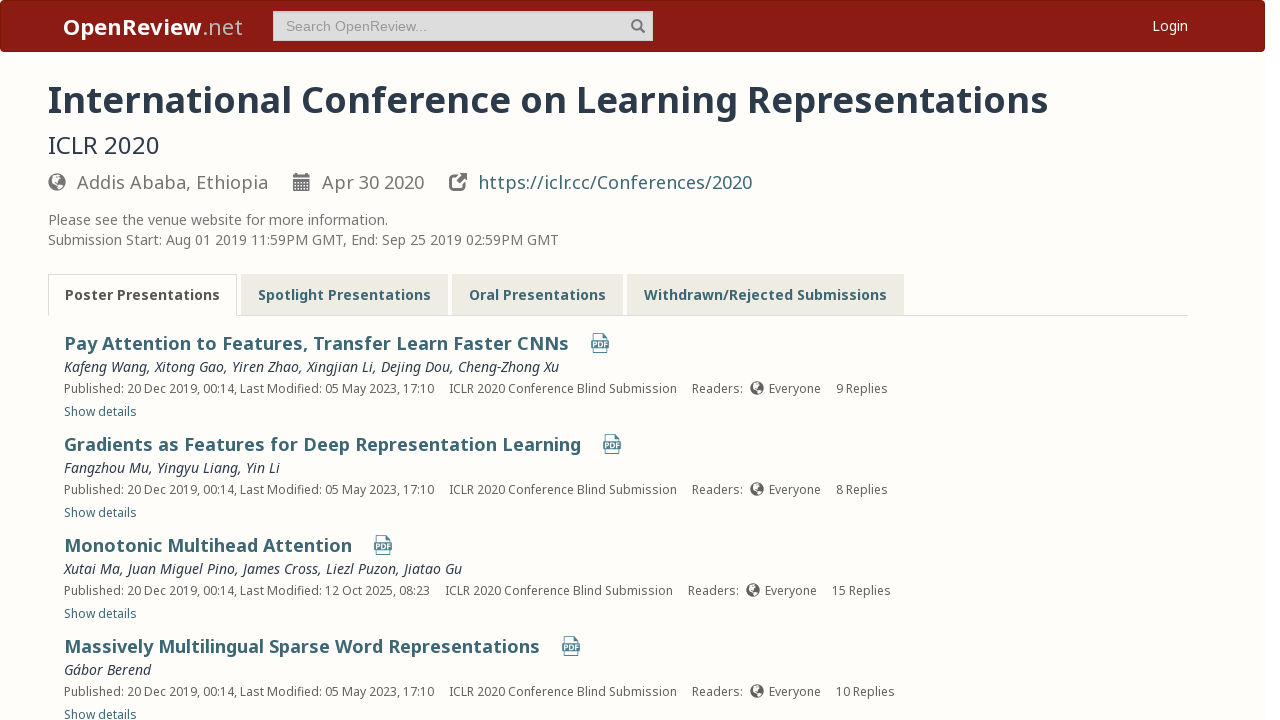